Tests form interactions including filling input fields, selecting radio buttons, and checking checkboxes on a practice form.

Starting URL: https://demoqa.com/automation-practice-form

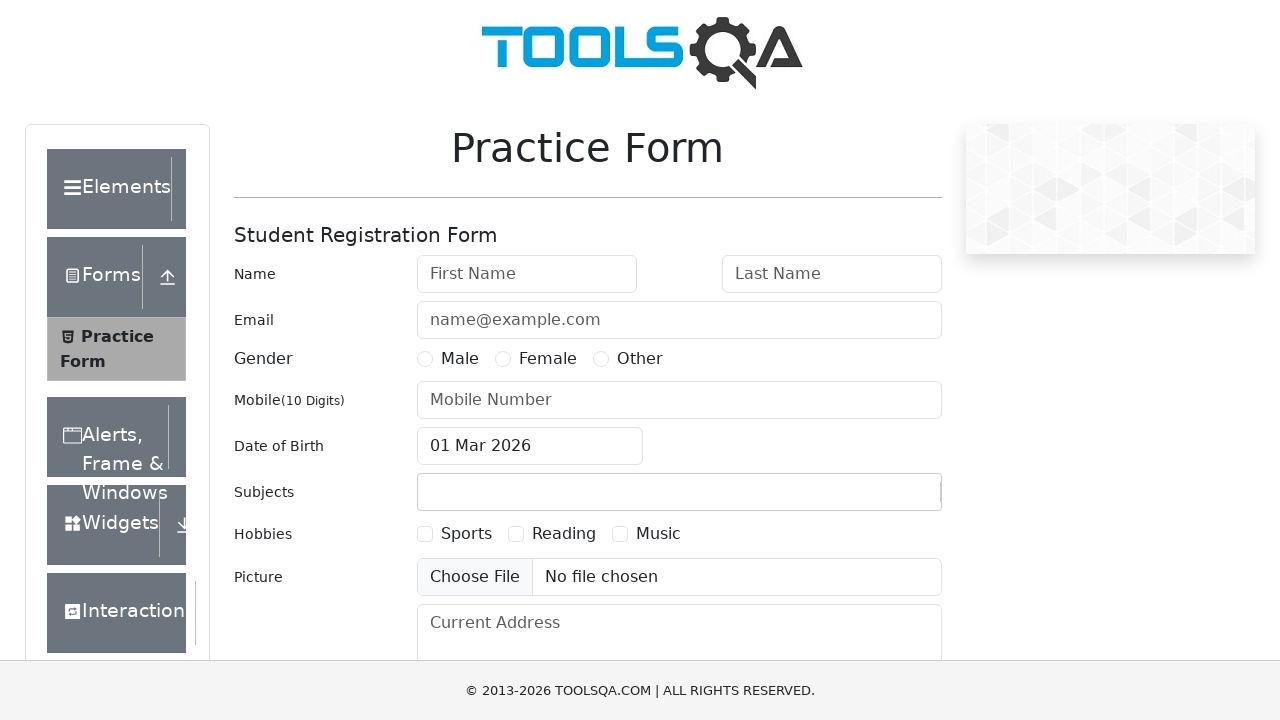

Filled first name input field with 'John' on input#firstName
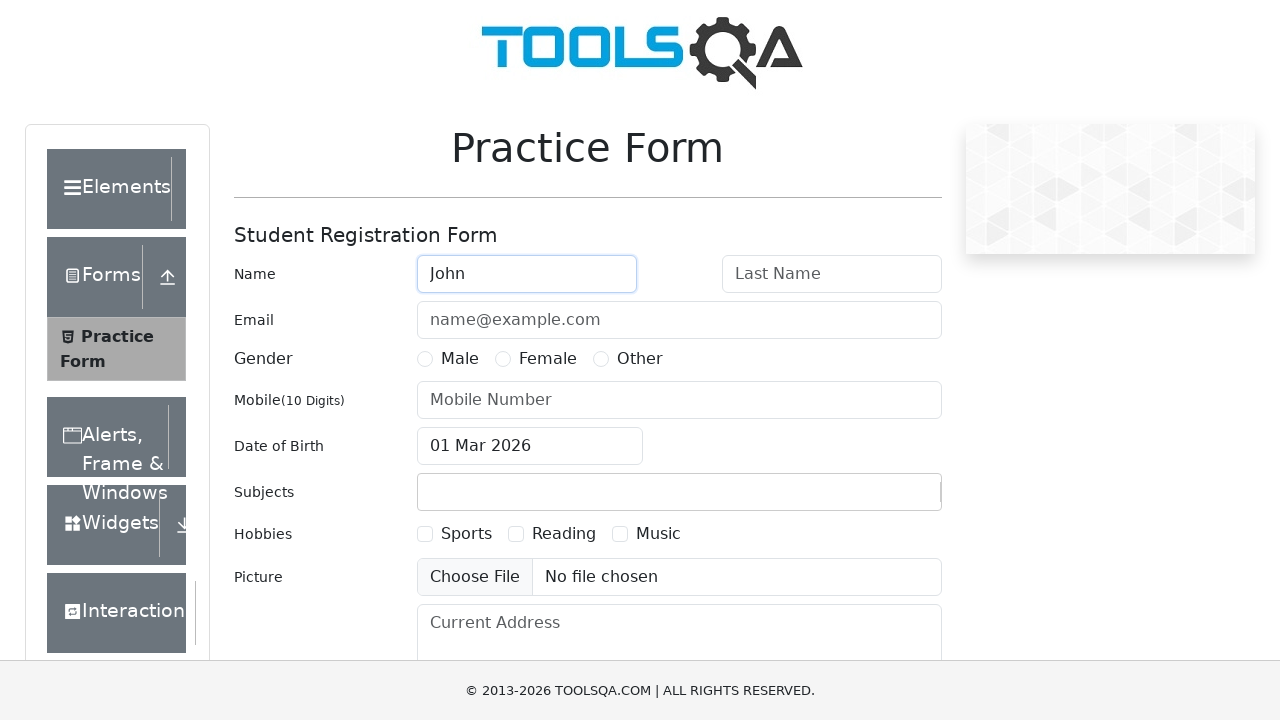

Filled last name input field with 'Doe' on input#lastName
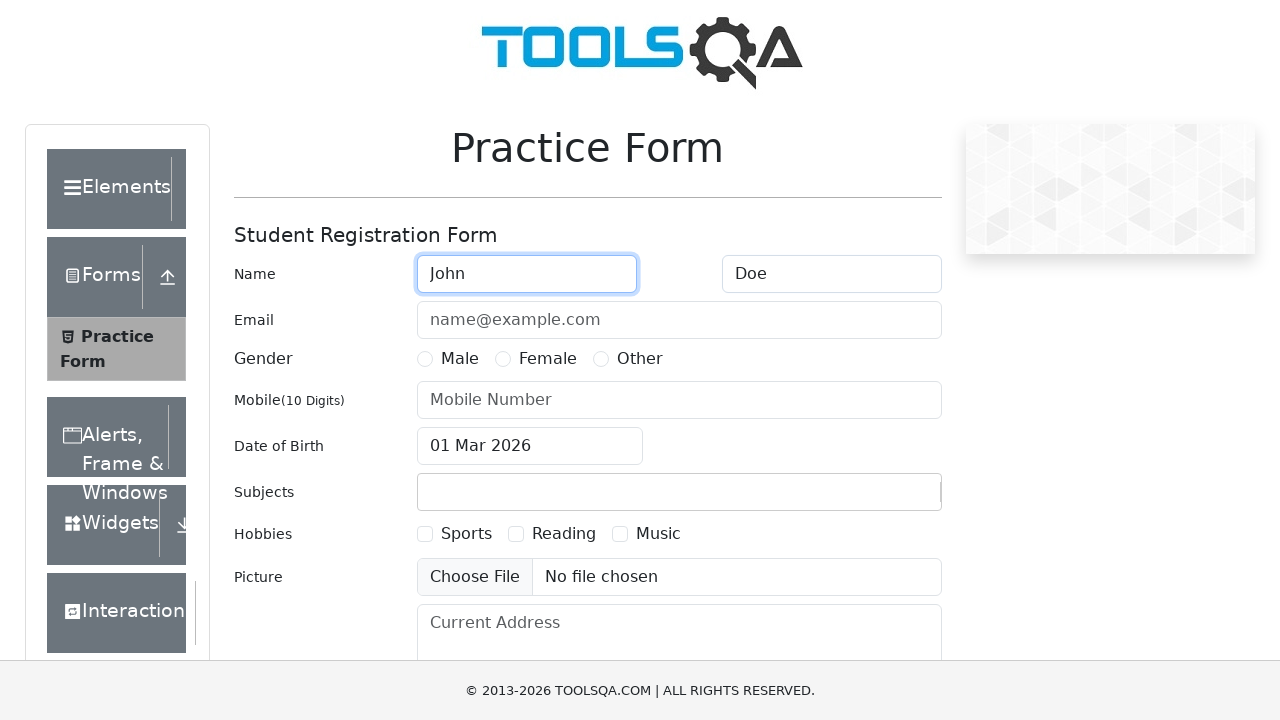

Selected Male radio button at (460, 359) on label:text('Male')
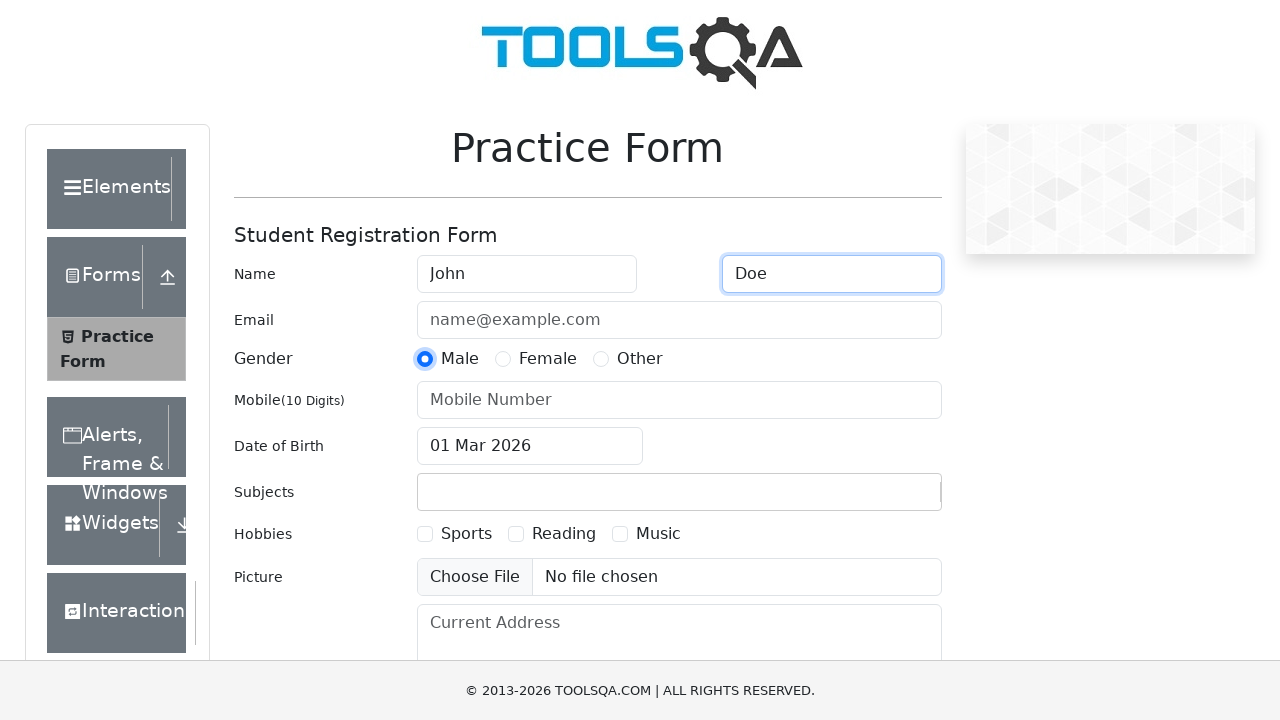

Selected Female radio button at (548, 359) on label:text('Female')
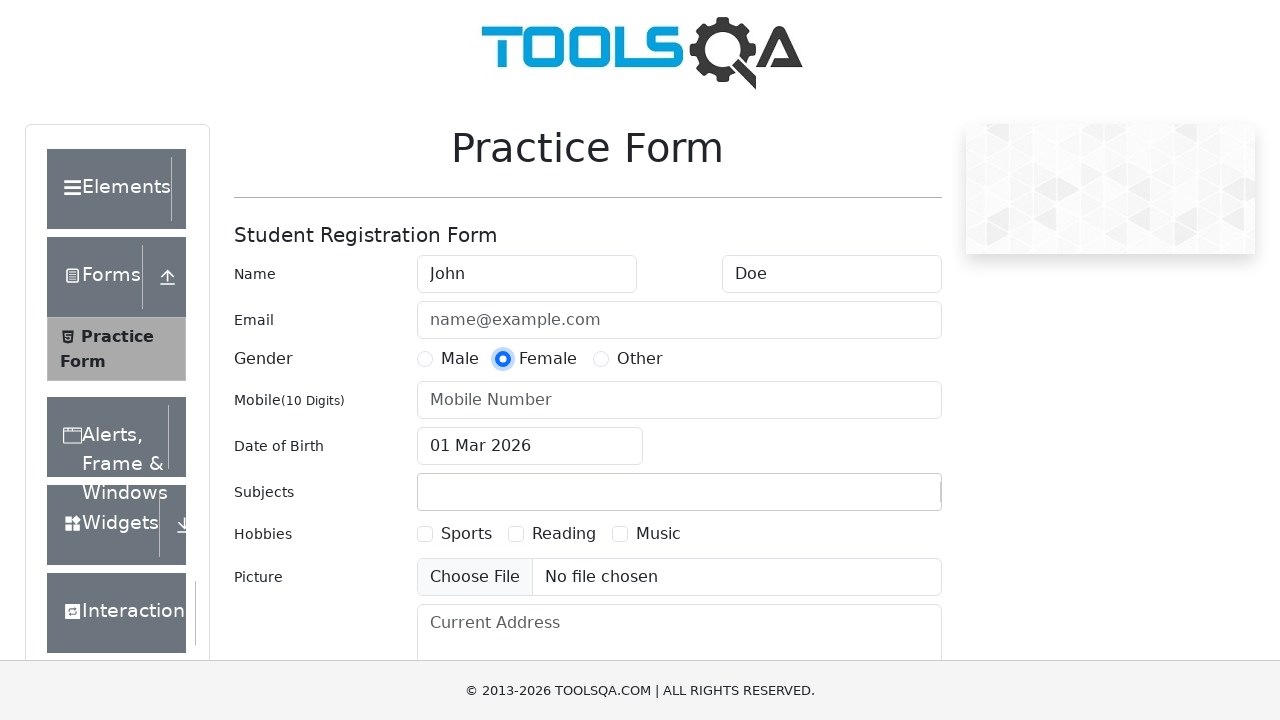

Checked Sports hobby checkbox at (466, 534) on label:text('Sports')
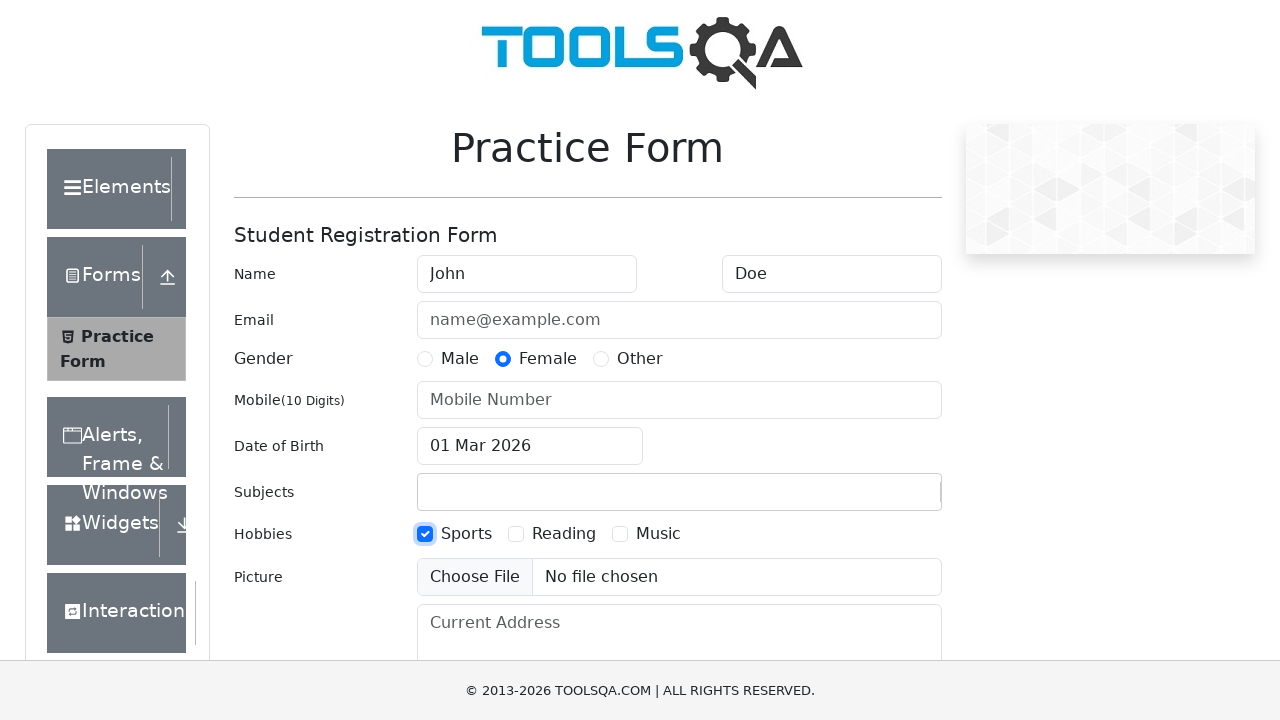

Checked Reading hobby checkbox at (564, 534) on label:text('Reading')
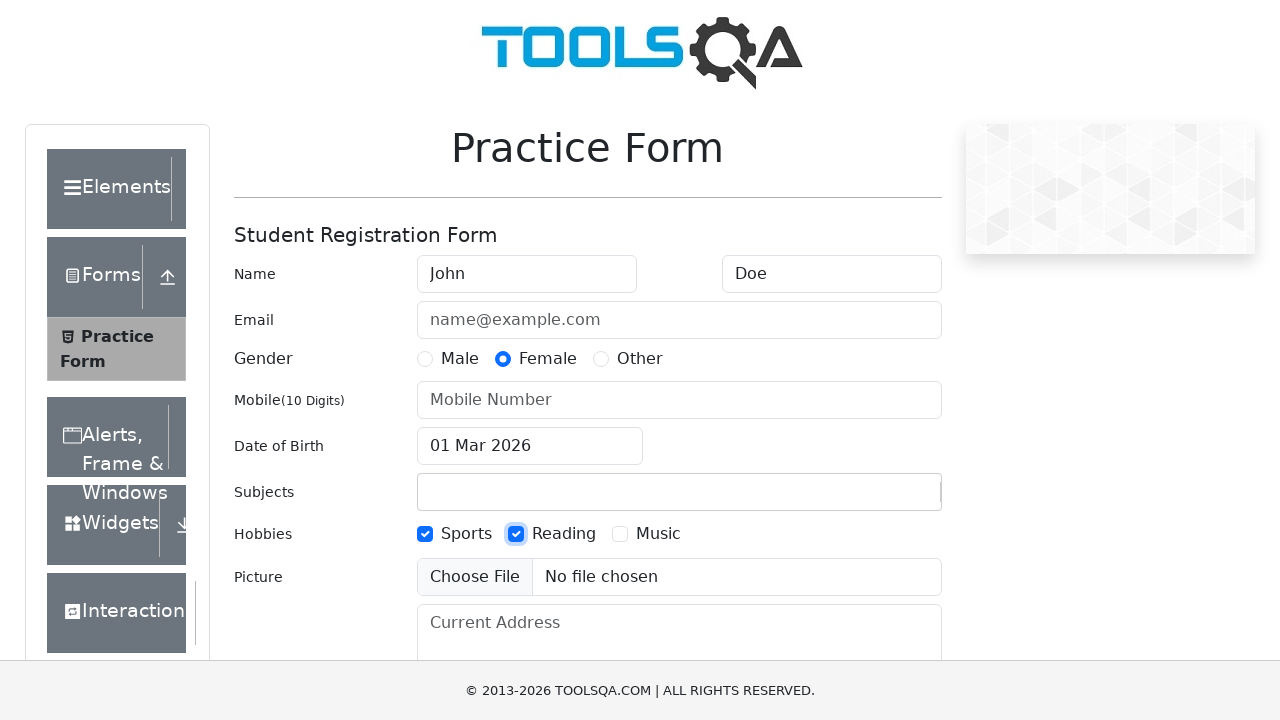

Waited 1000ms for UI update
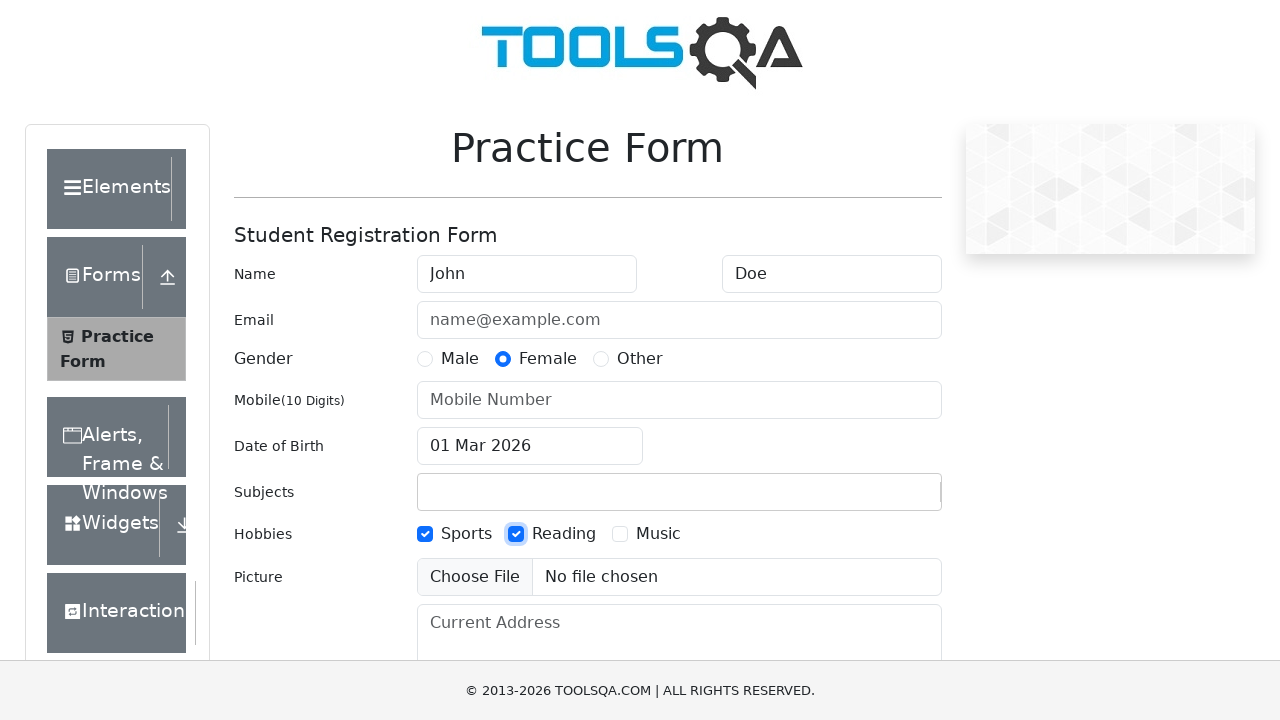

Clicked Sports hobby checkbox at (466, 534) on label:text('Sports')
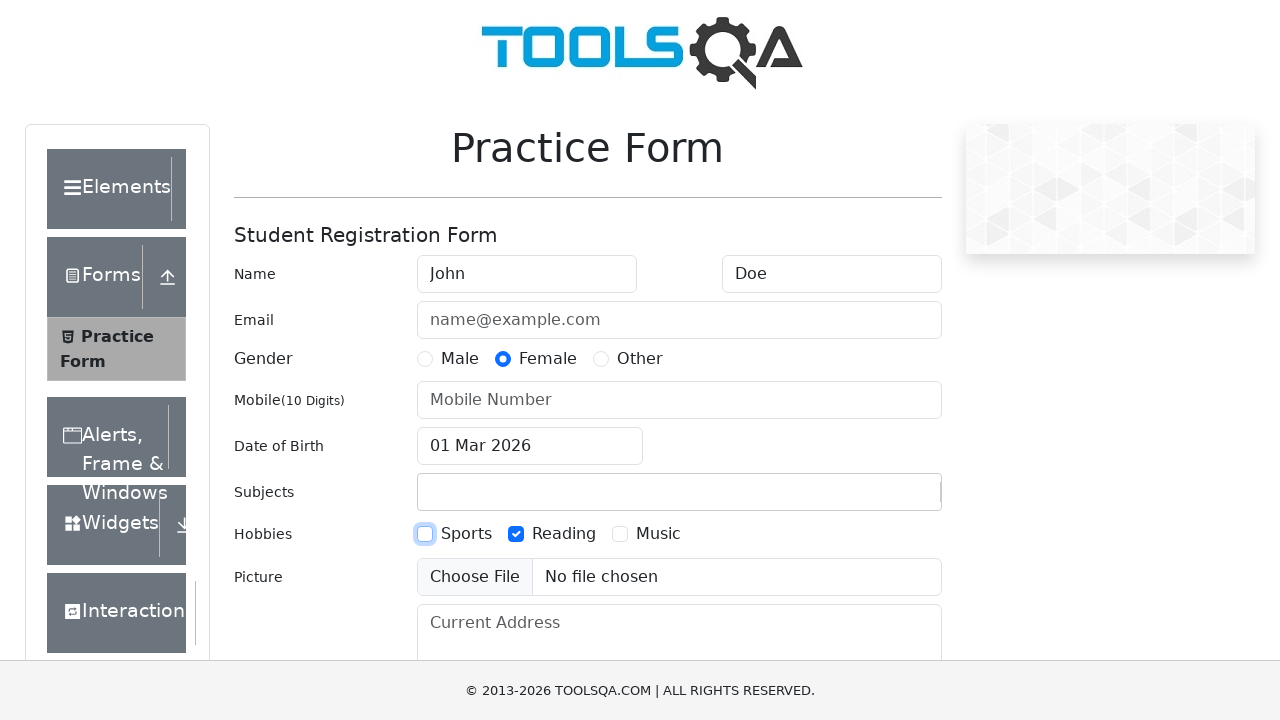

Clicked Reading hobby checkbox at (564, 534) on label:text('Reading')
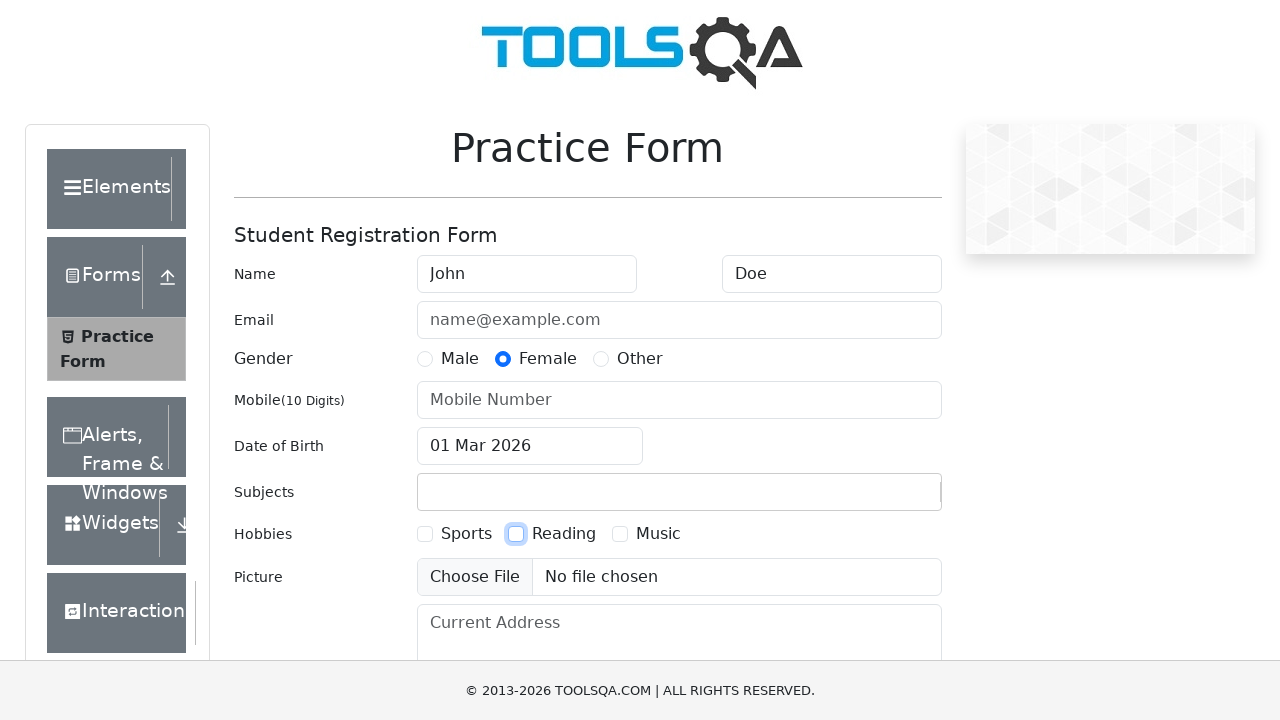

Clicked Music hobby checkbox at (658, 534) on label:text('Music')
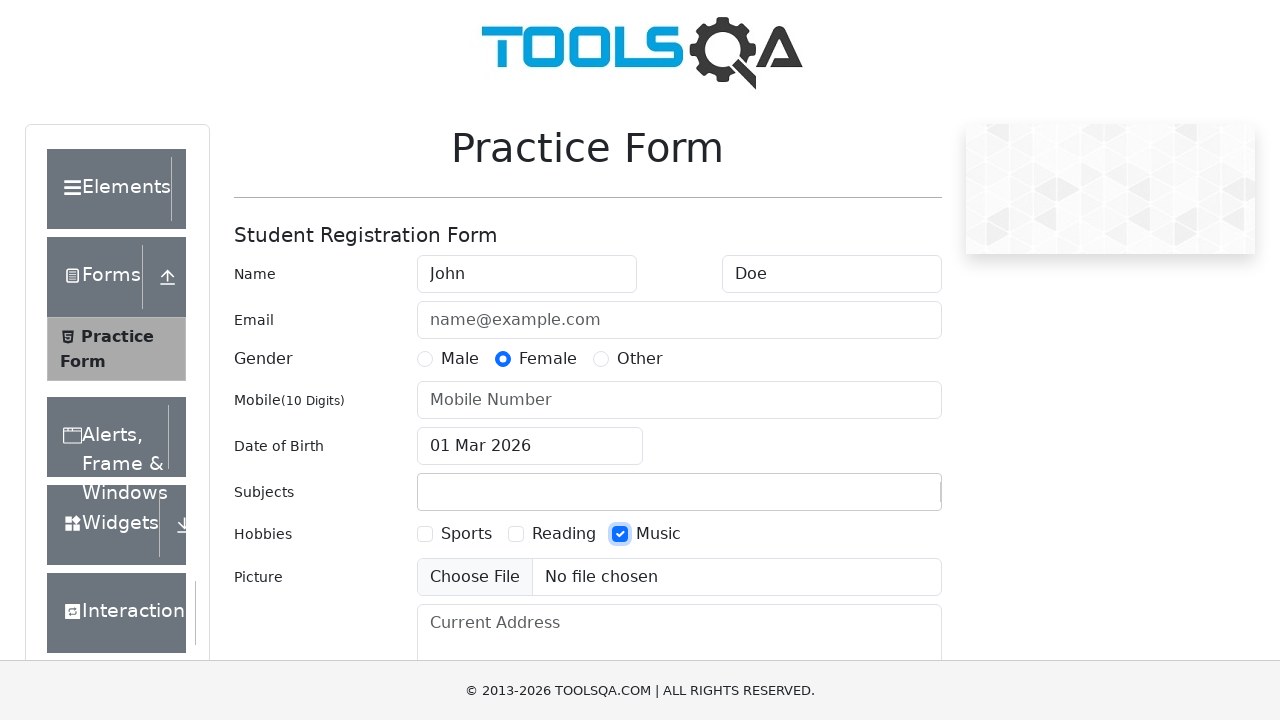

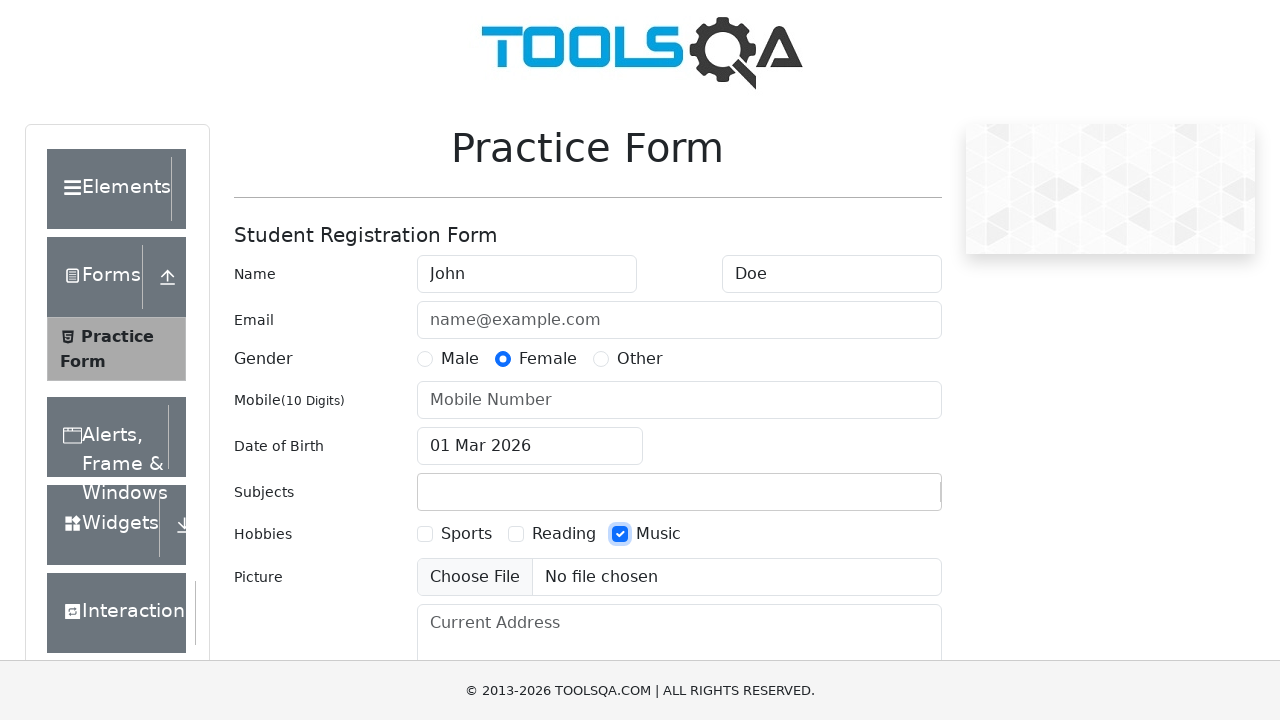